Tests drag and drop functionality on jQuery UI demo page by dragging an element and dropping it onto a target area

Starting URL: https://jqueryui.com/droppable/

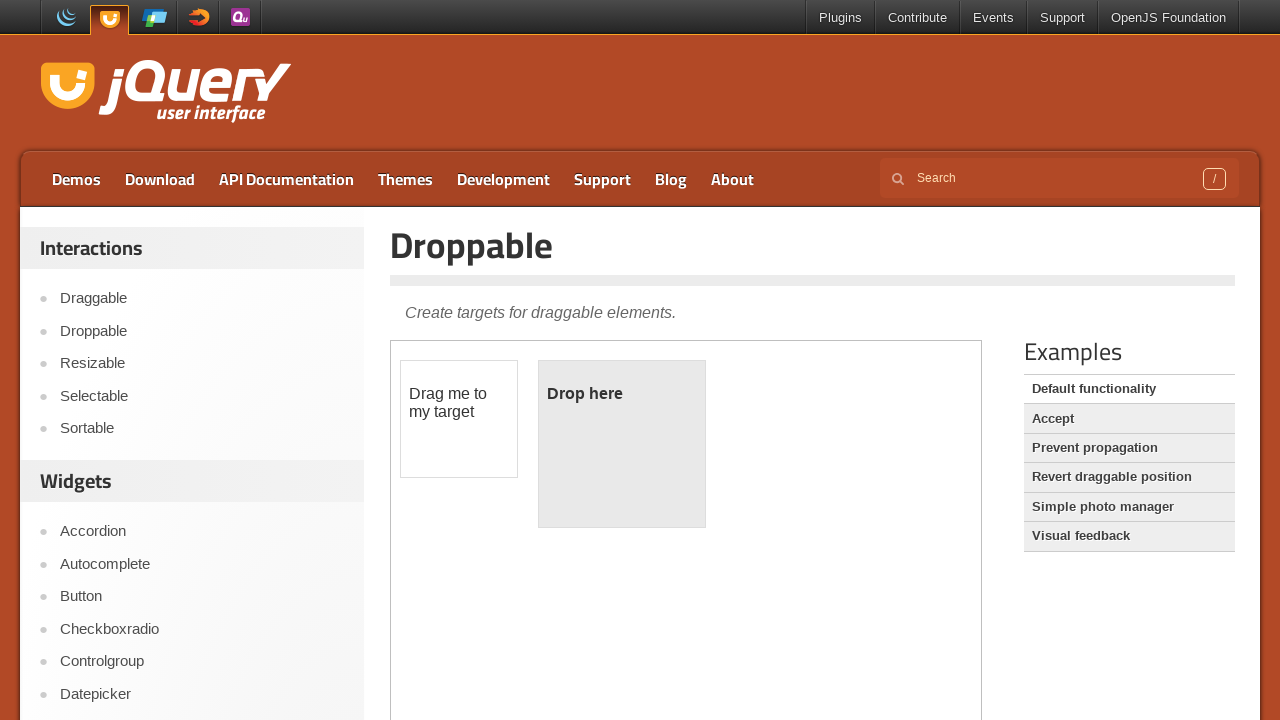

Located the first iframe containing the drag and drop demo
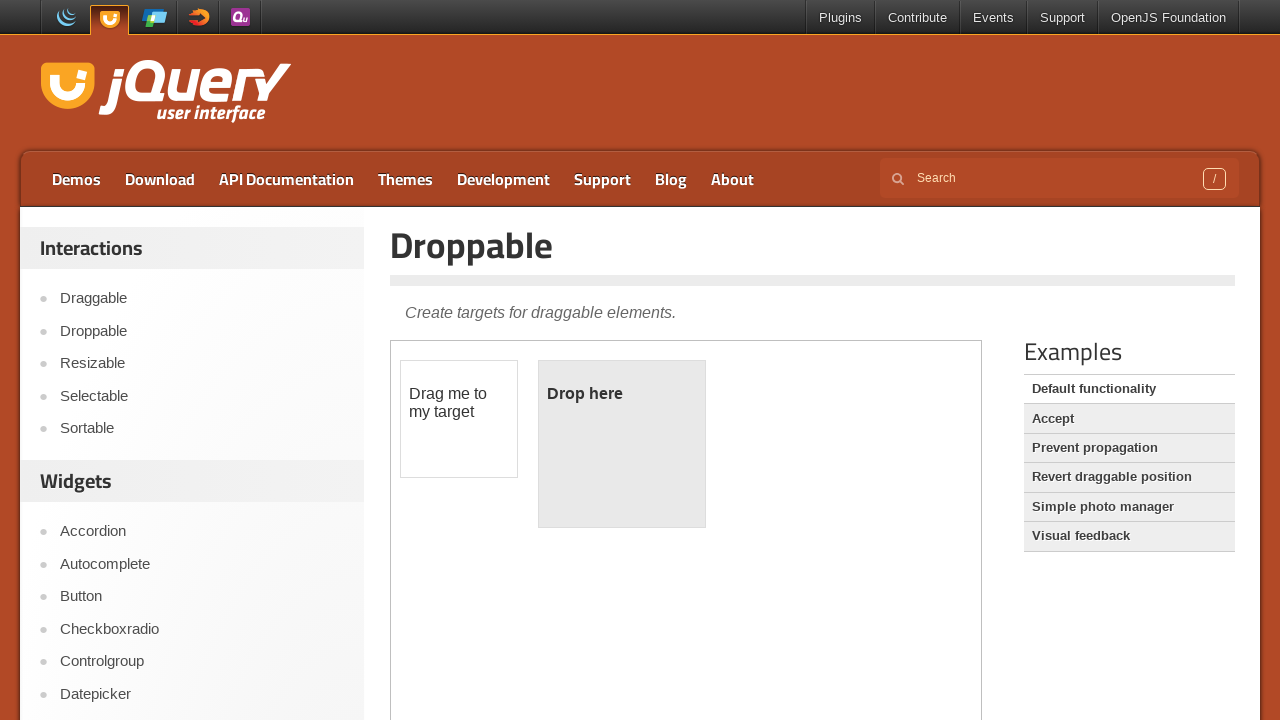

Located the draggable element
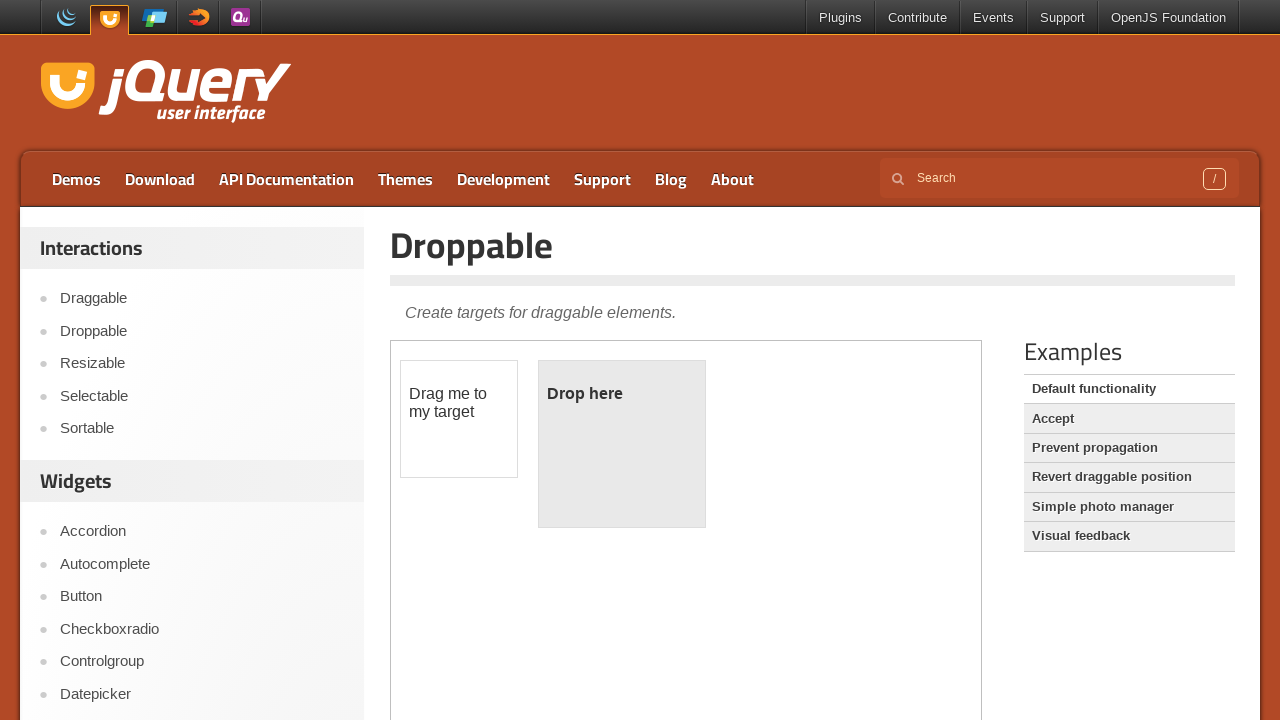

Located the droppable target element
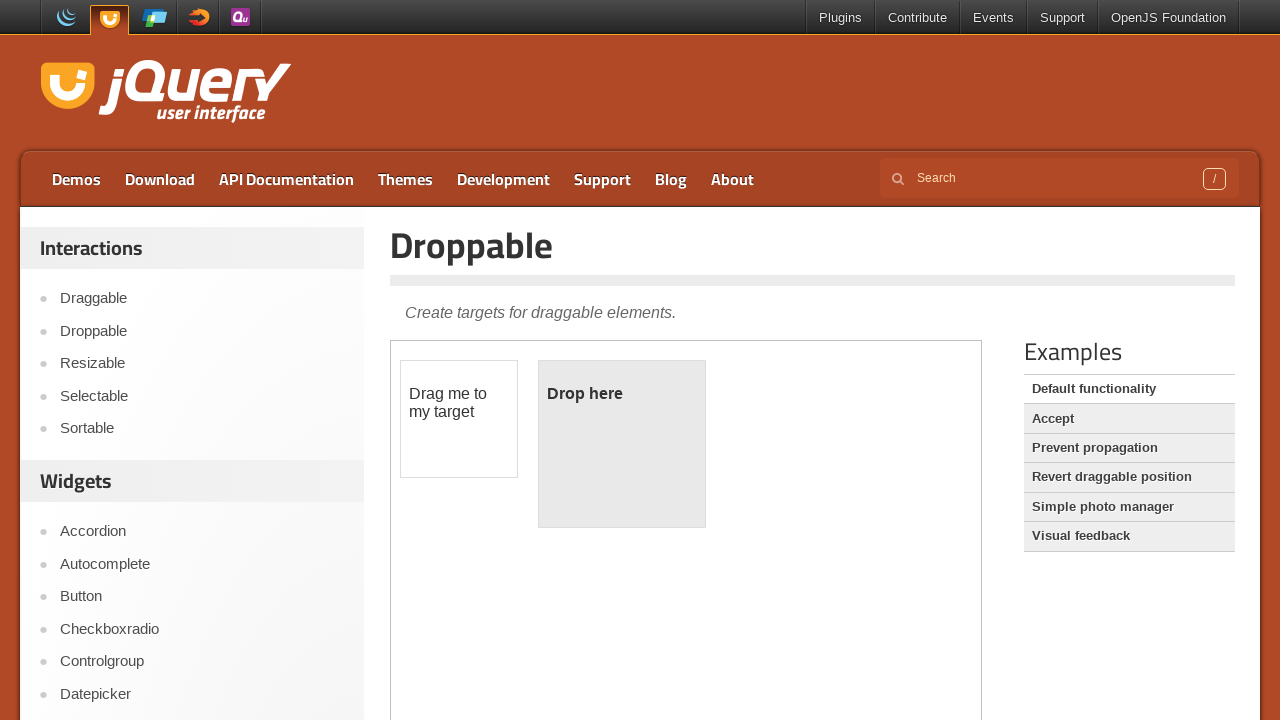

Dragged the draggable element onto the droppable target at (622, 444)
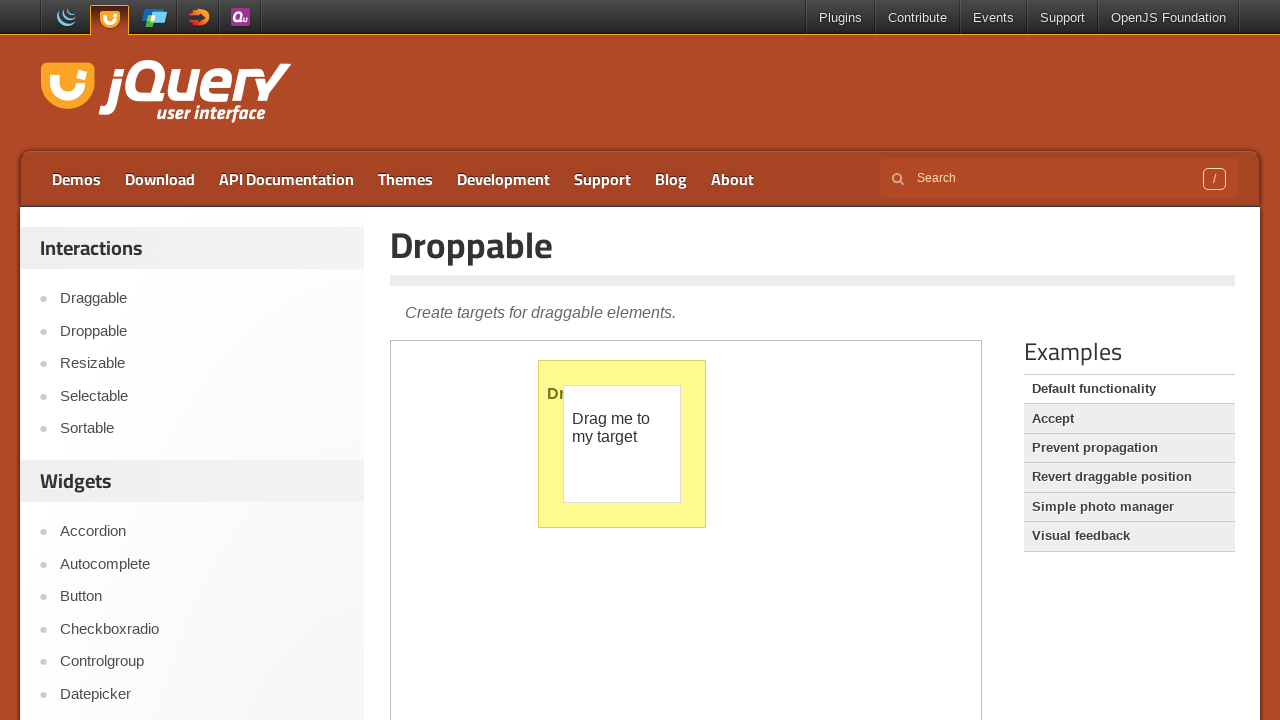

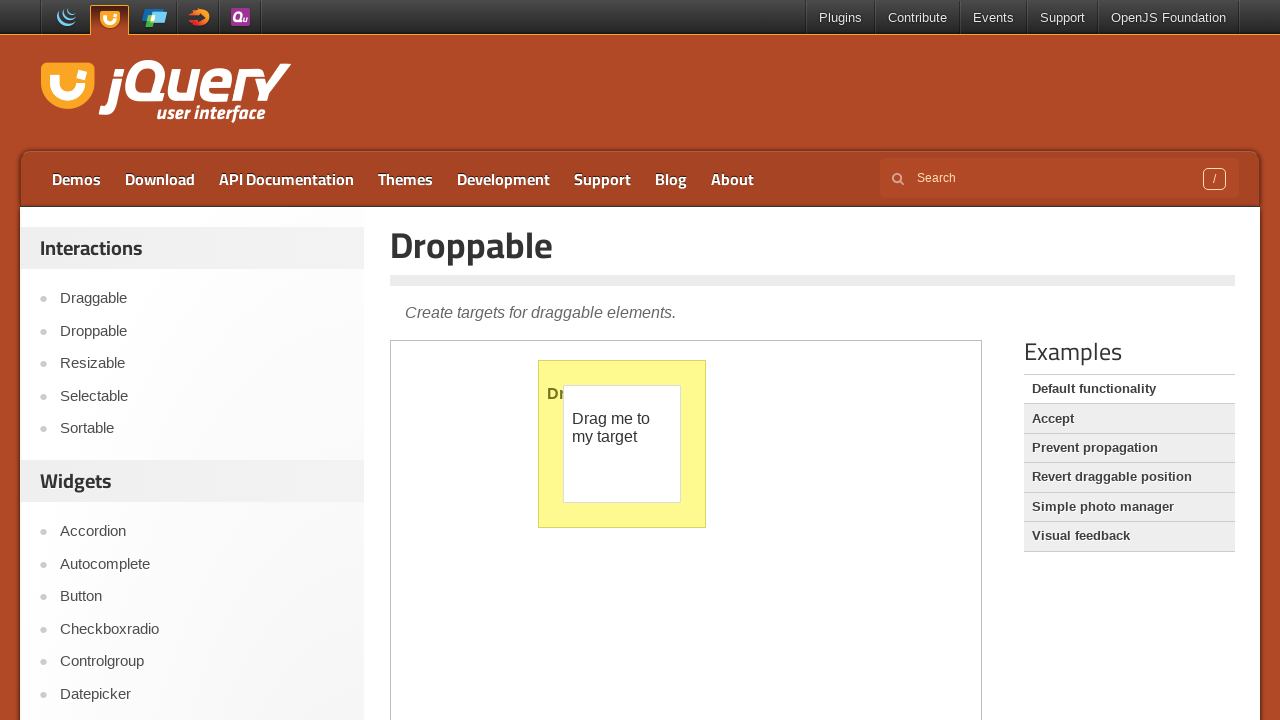